Tests the download plot as PNG option in the modebar

Starting URL: https://badj.github.io/NZGovDebtTrends2002-2025/

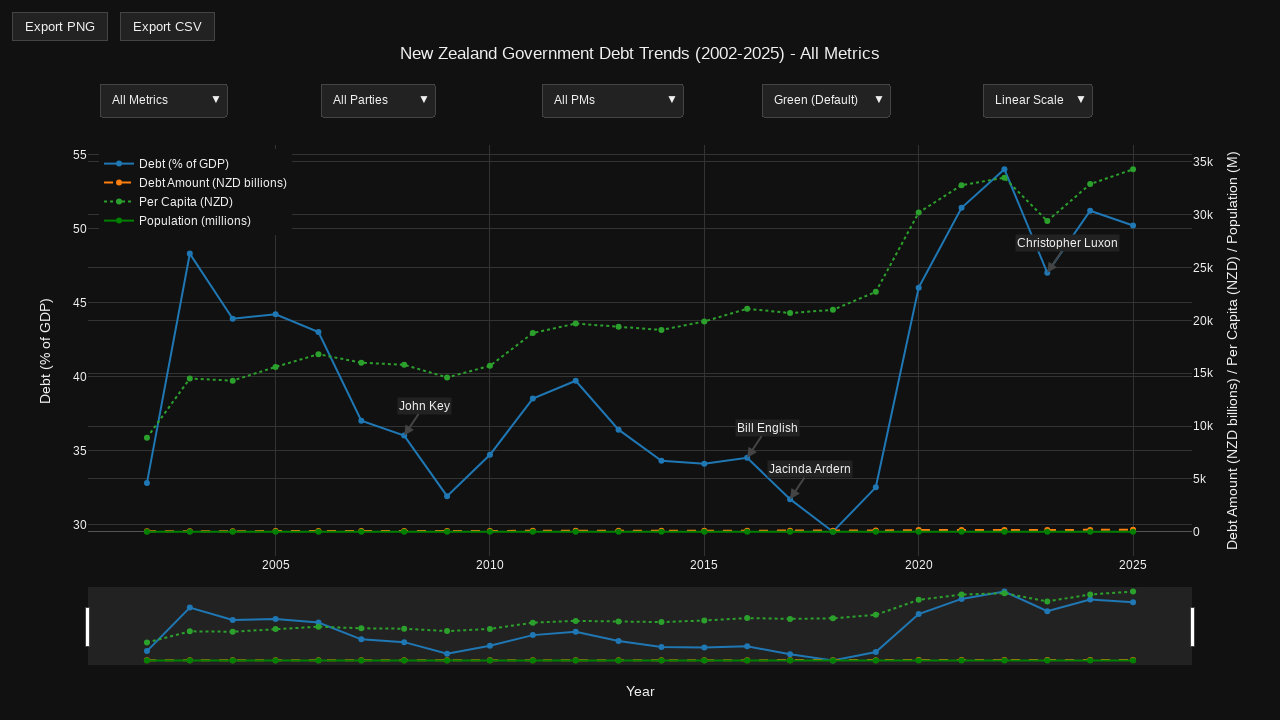

Plot container became visible
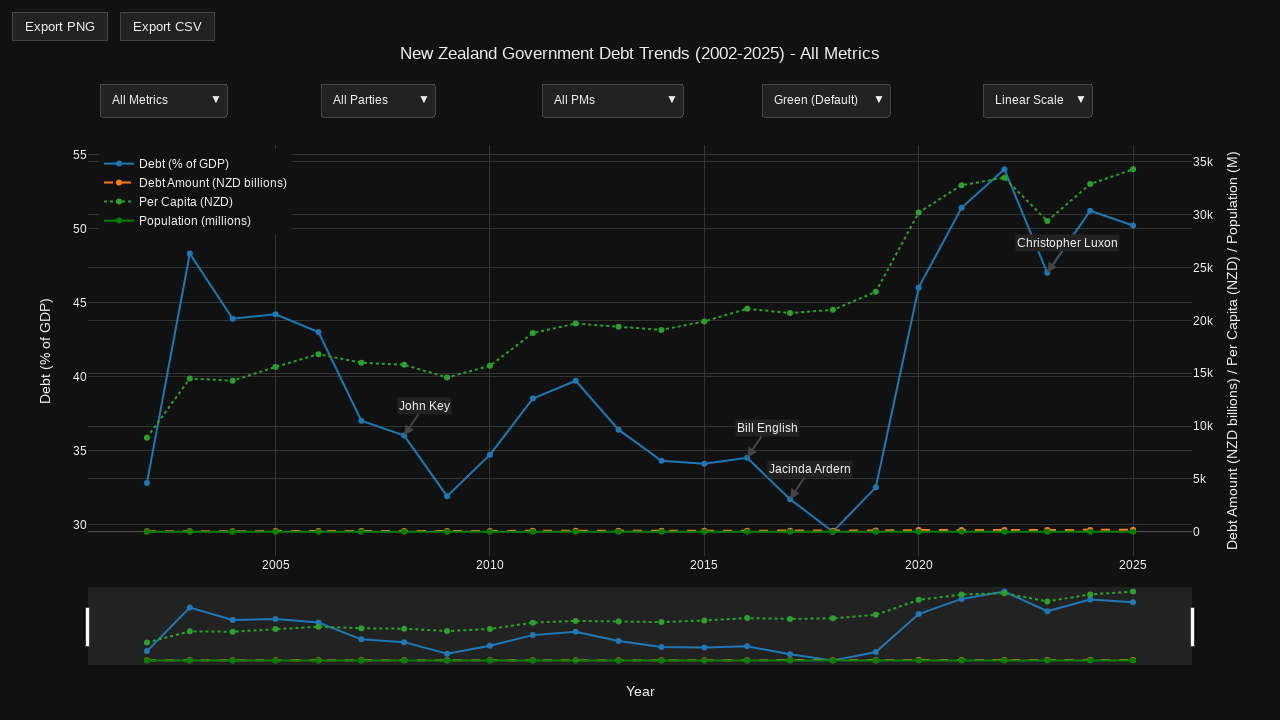

Hovered over plot container to reveal modebar at (640, 370) on .js-plotly-plot
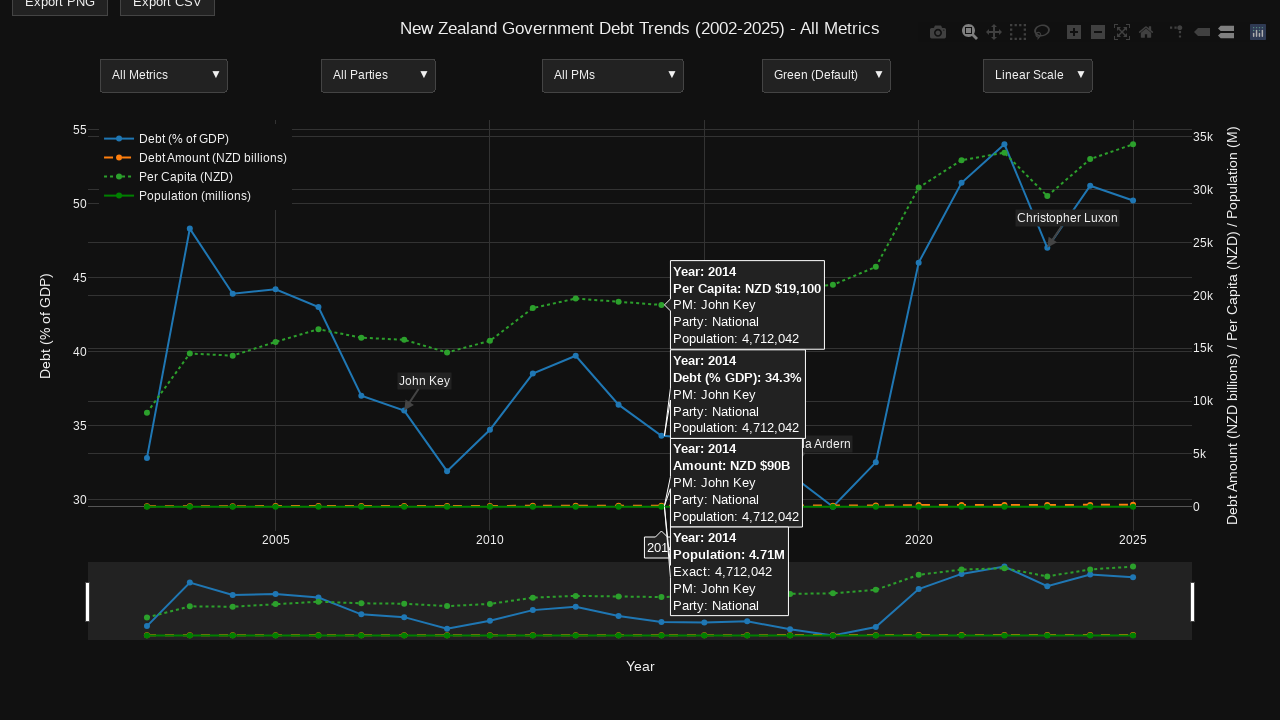

Waited 1 second for modebar to fully appear
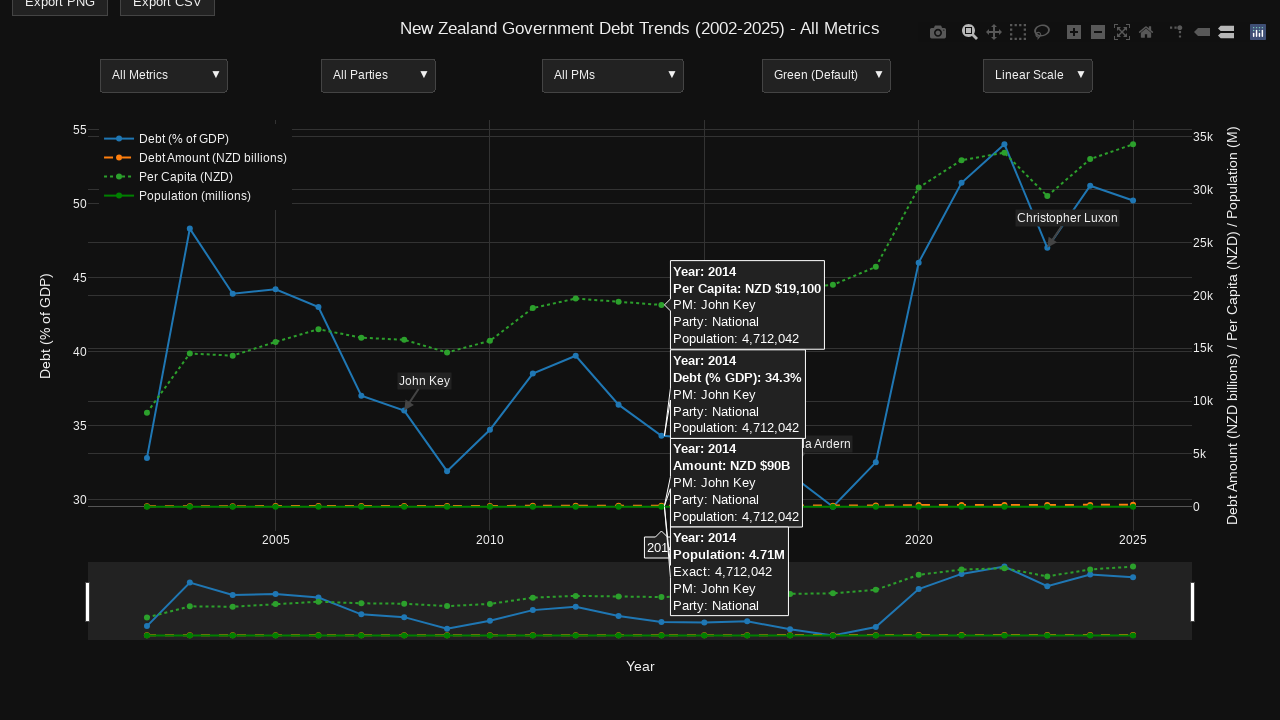

Download plot as PNG button became visible
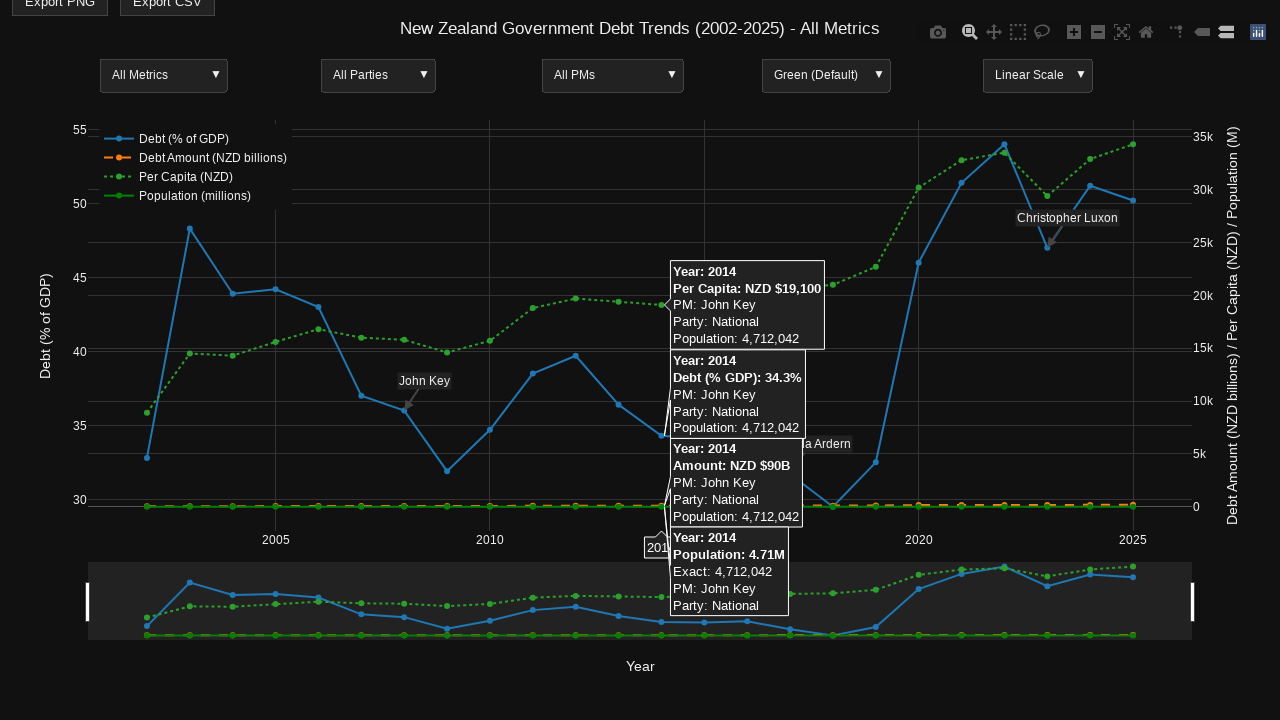

Clicked download plot as PNG button at (938, 32) on .modebar-btn[data-title="Download plot as a png"]
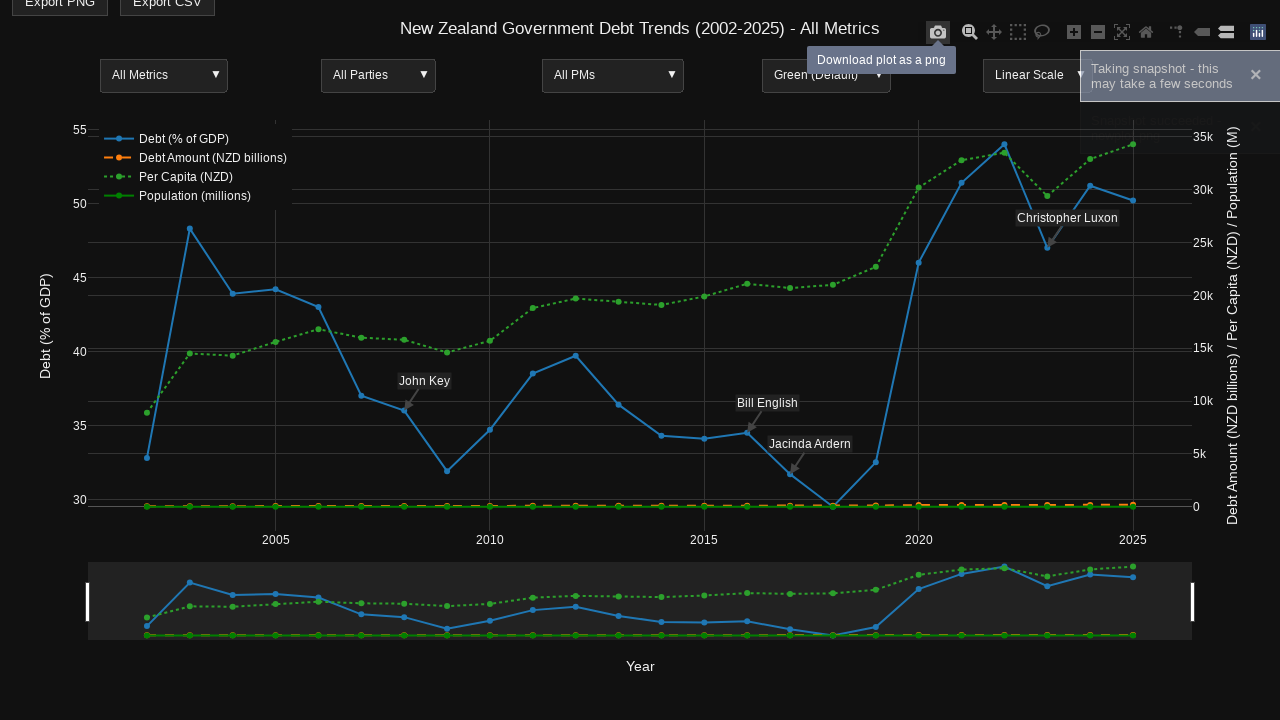

Verified plot remained visible after download
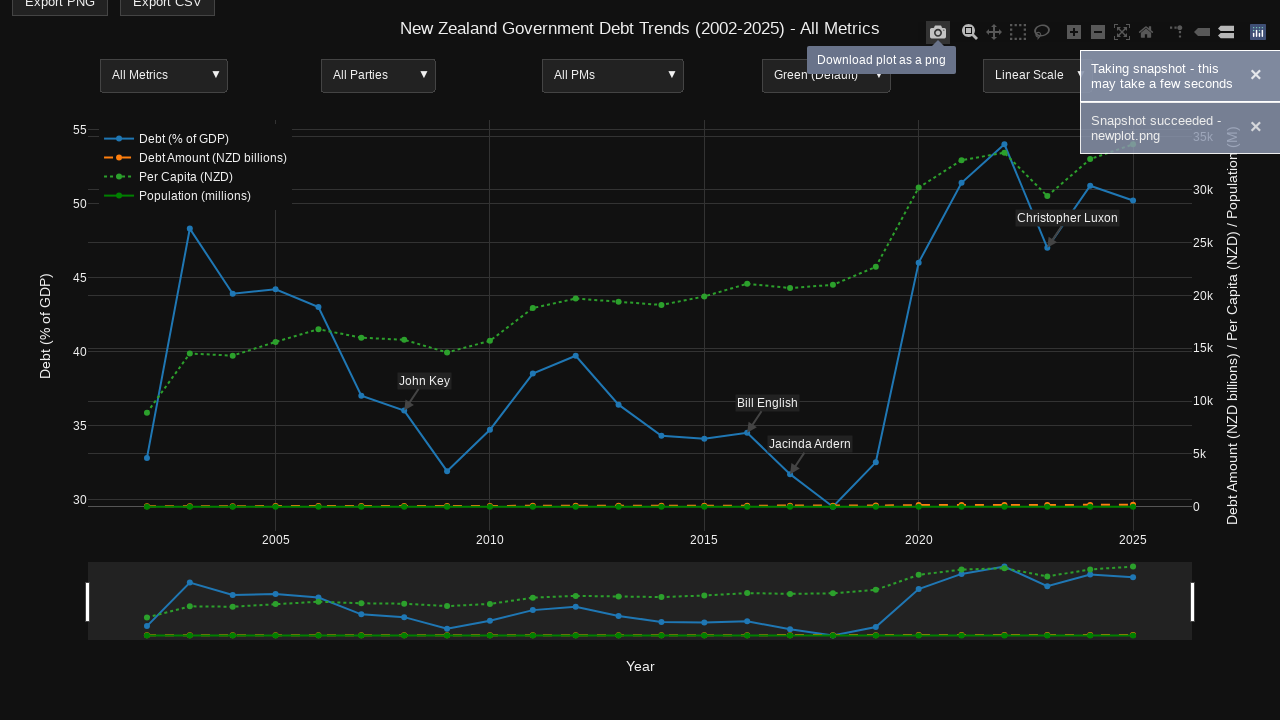

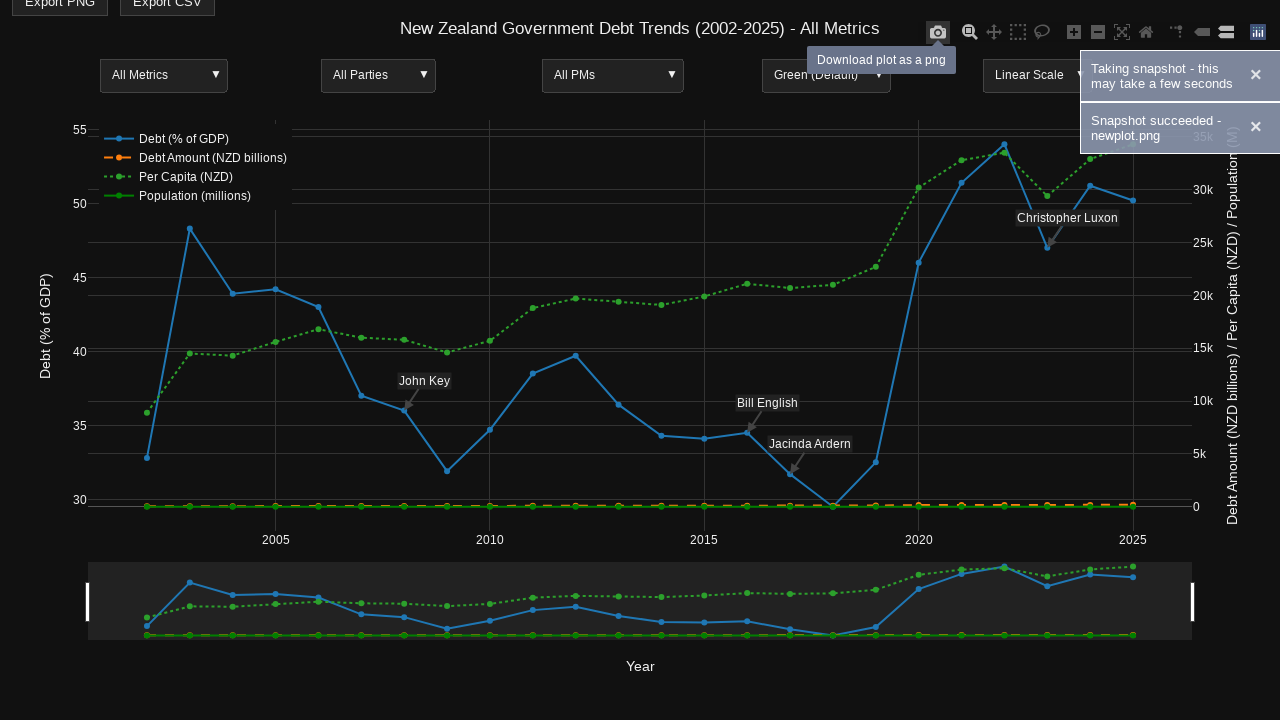